Tests keyboard events on a form by filling text fields and using keyboard shortcuts to copy and paste address data from one field to another

Starting URL: https://demoqa.com/text-box

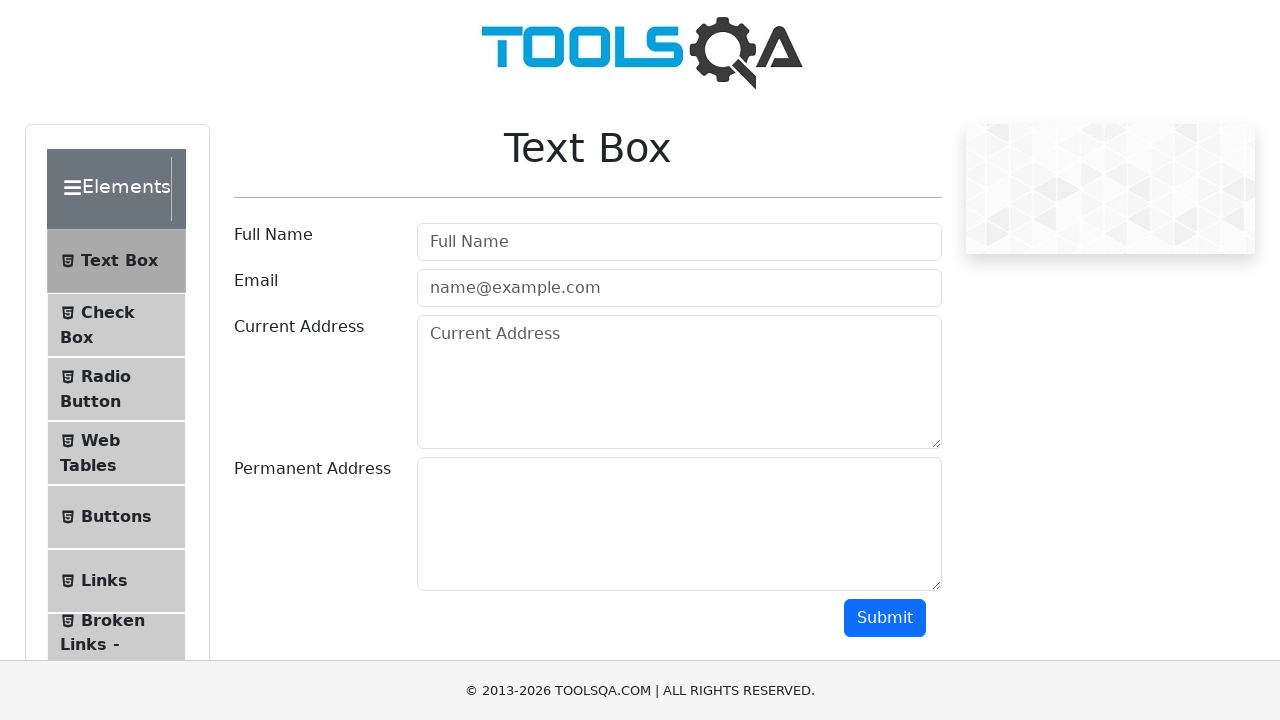

Filled full name field with 'Anu K P' on #userName
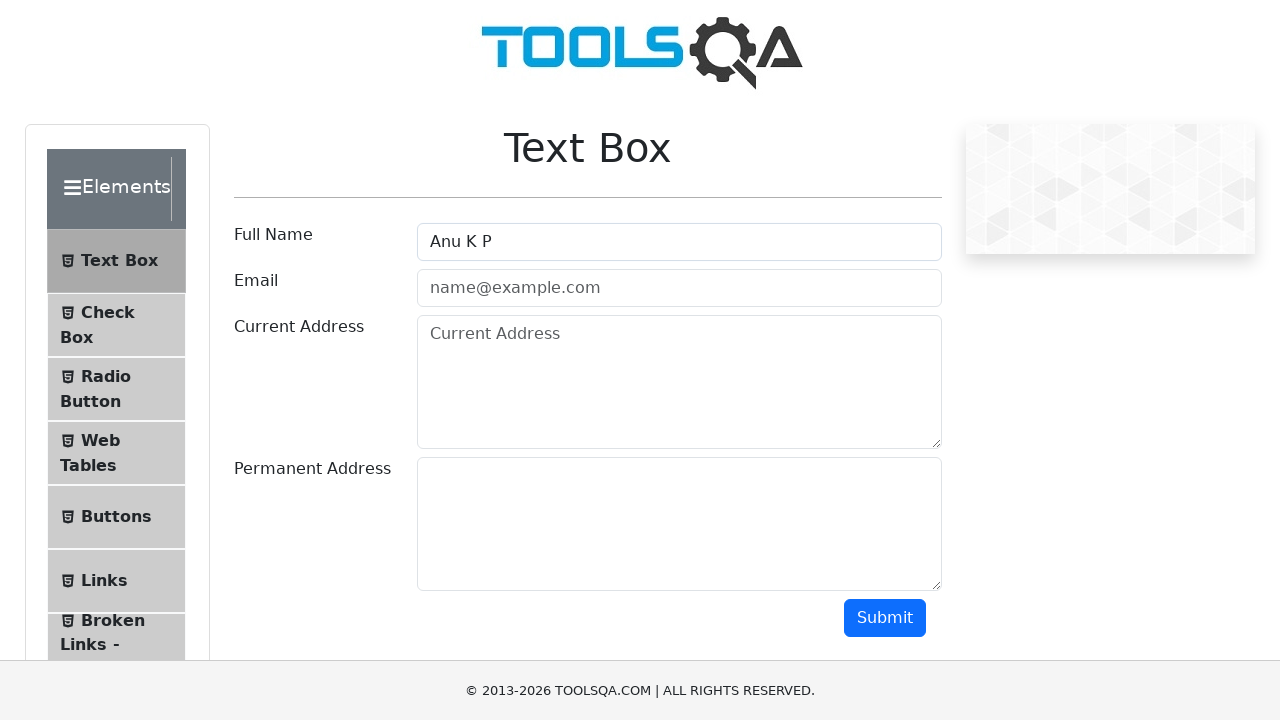

Filled email field with 'anu@gmail.com' on #userEmail
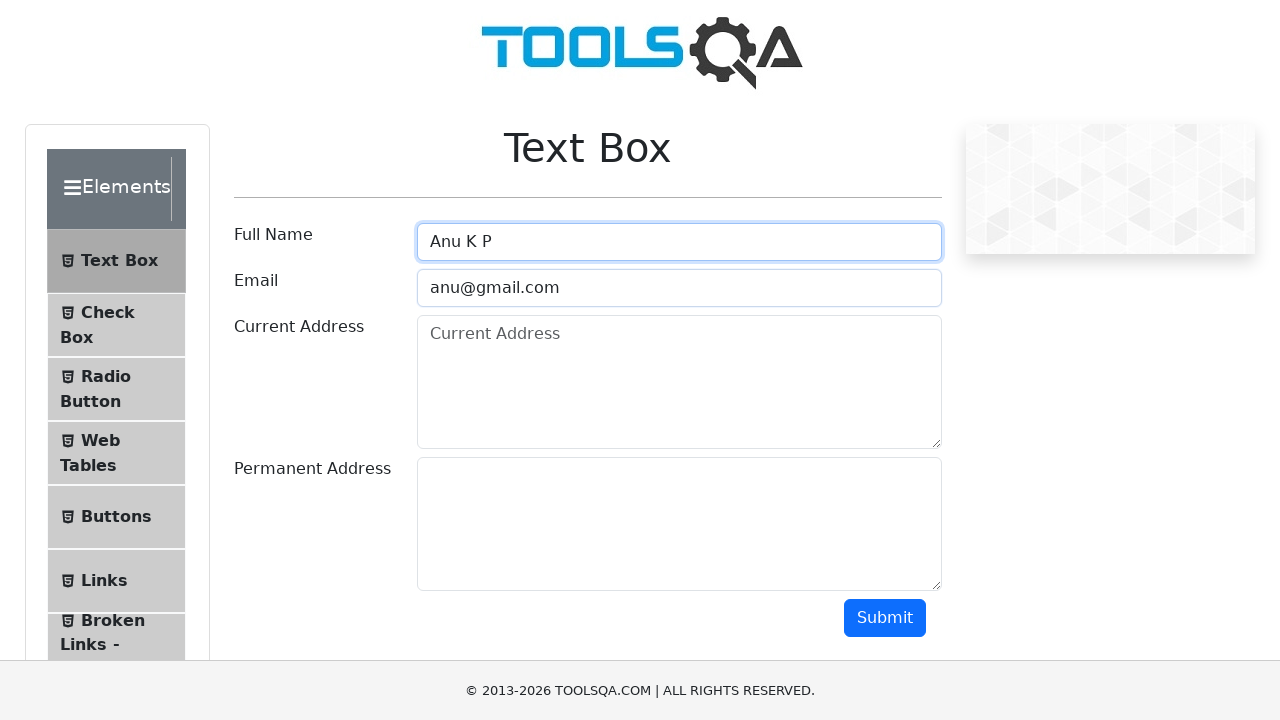

Filled current address field with '43,Tender Drive,London' on #currentAddress
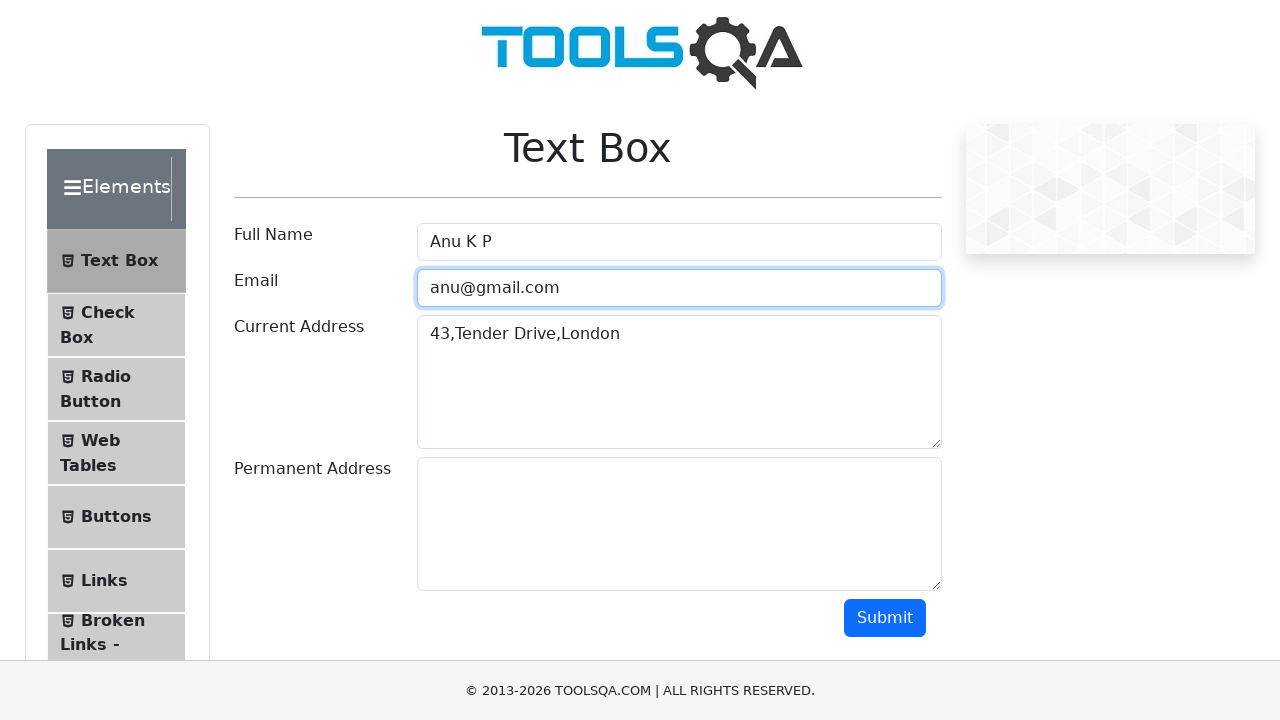

Clicked on current address field to focus it at (679, 382) on #currentAddress
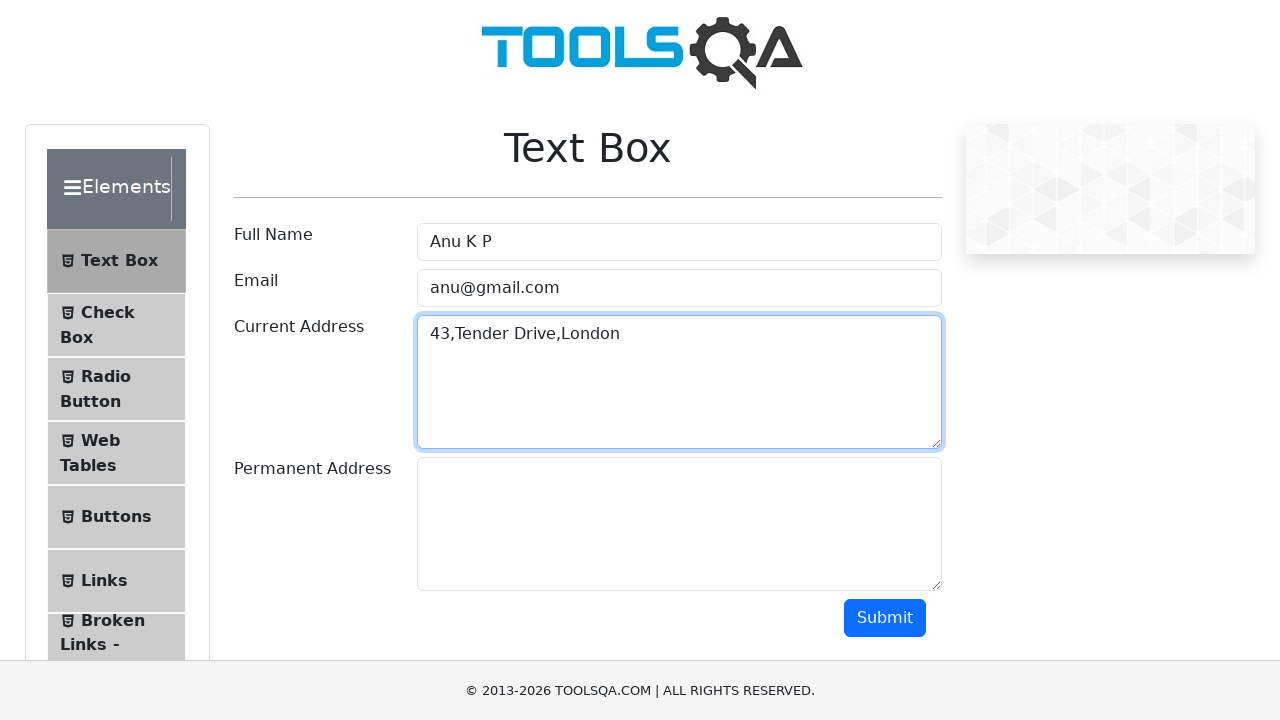

Selected all text in current address field using Ctrl+A
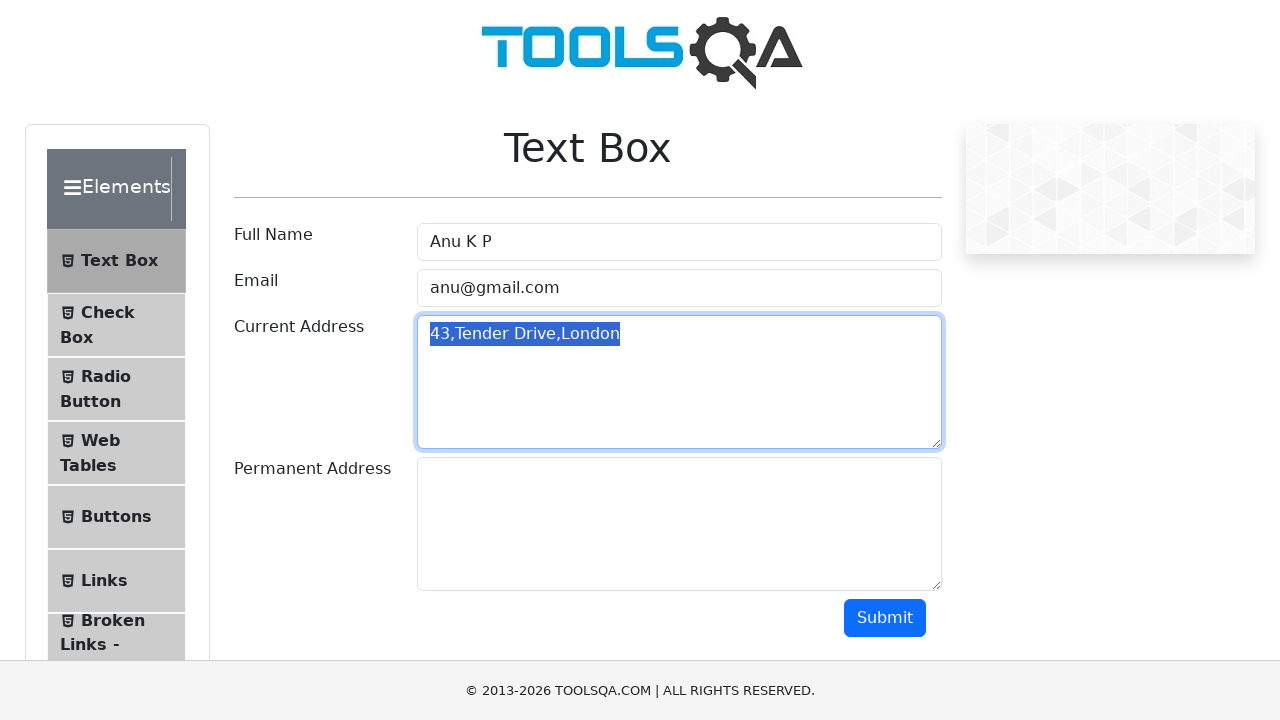

Copied selected text using Ctrl+C
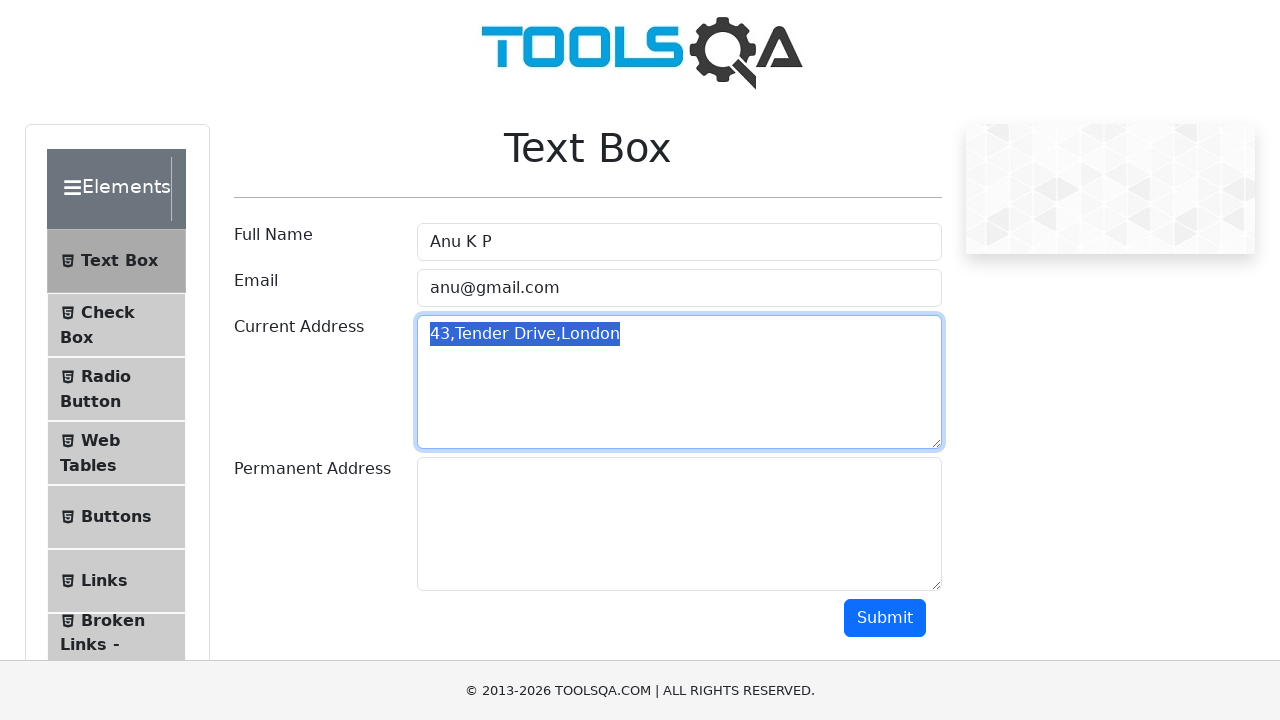

Pressed Tab to move focus to permanent address field
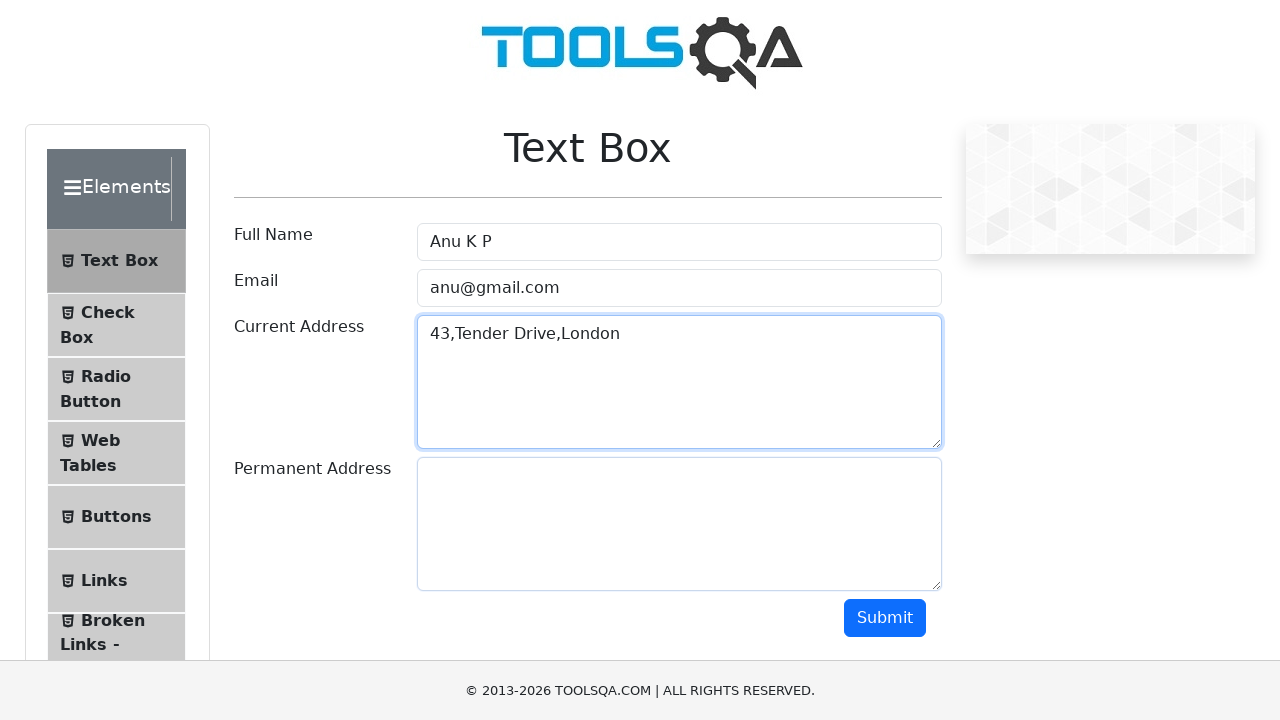

Pasted copied address text using Ctrl+V into permanent address field
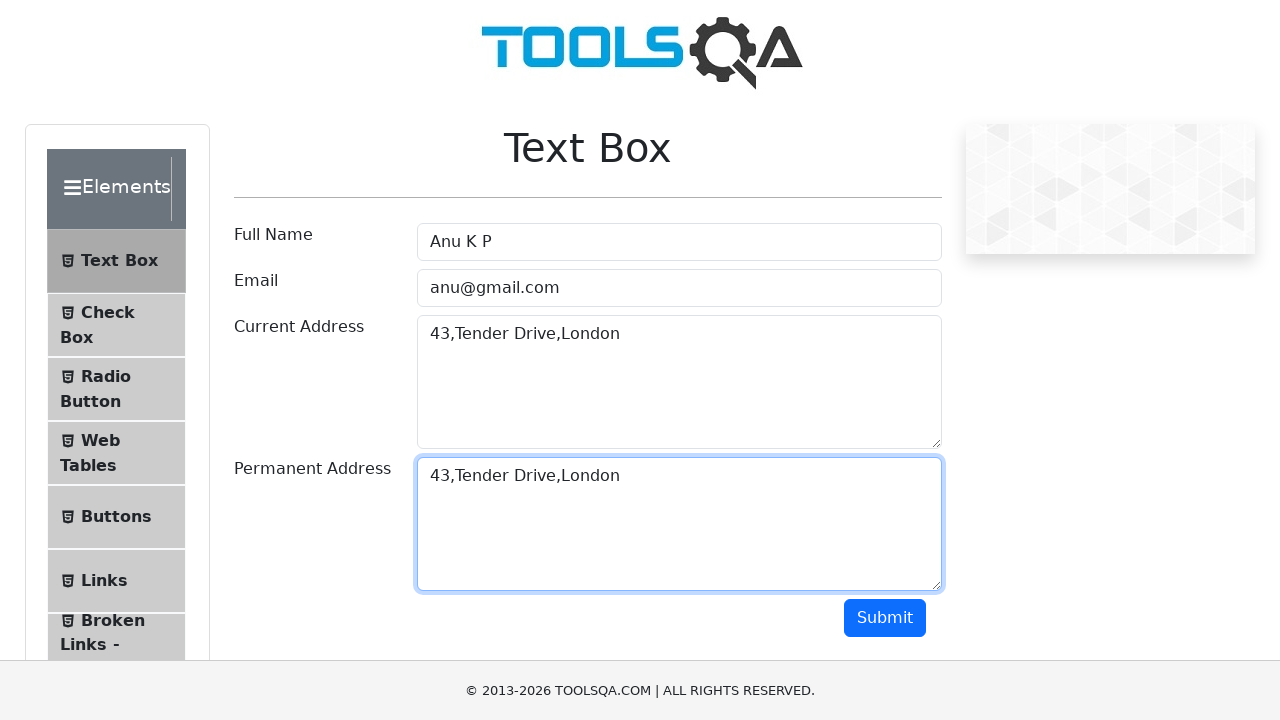

Retrieved current address field value for verification
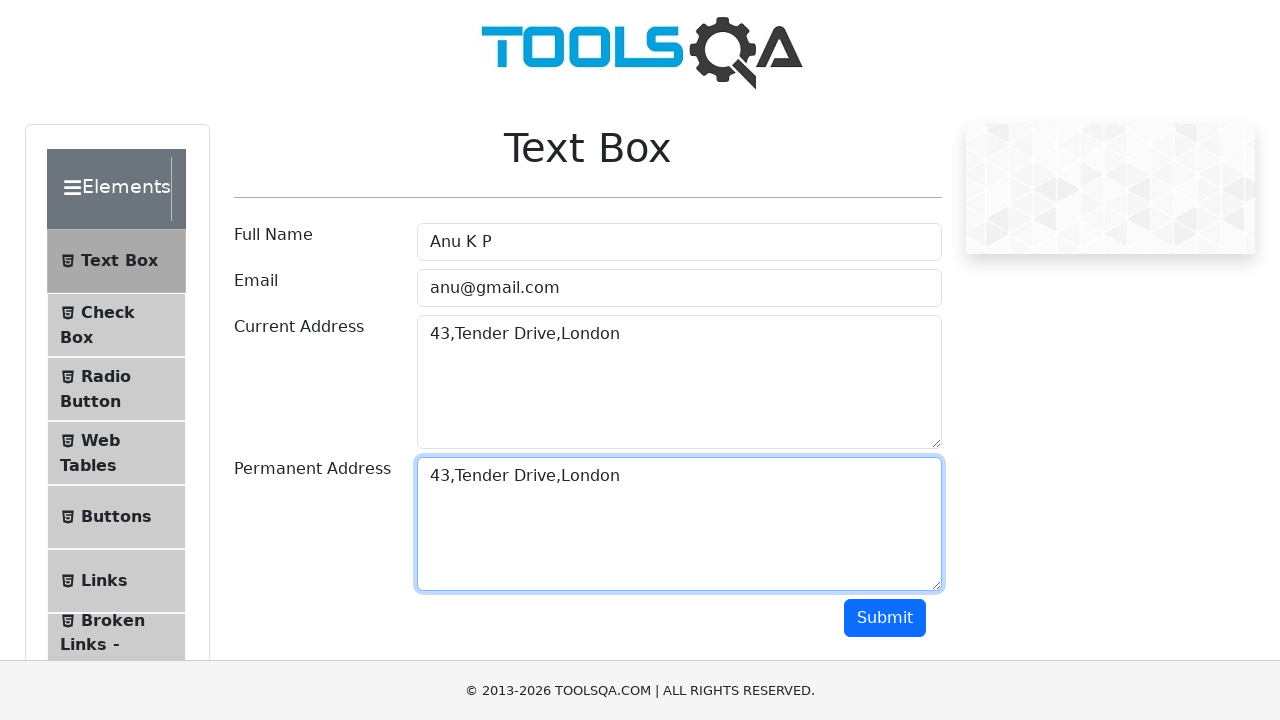

Retrieved permanent address field value for verification
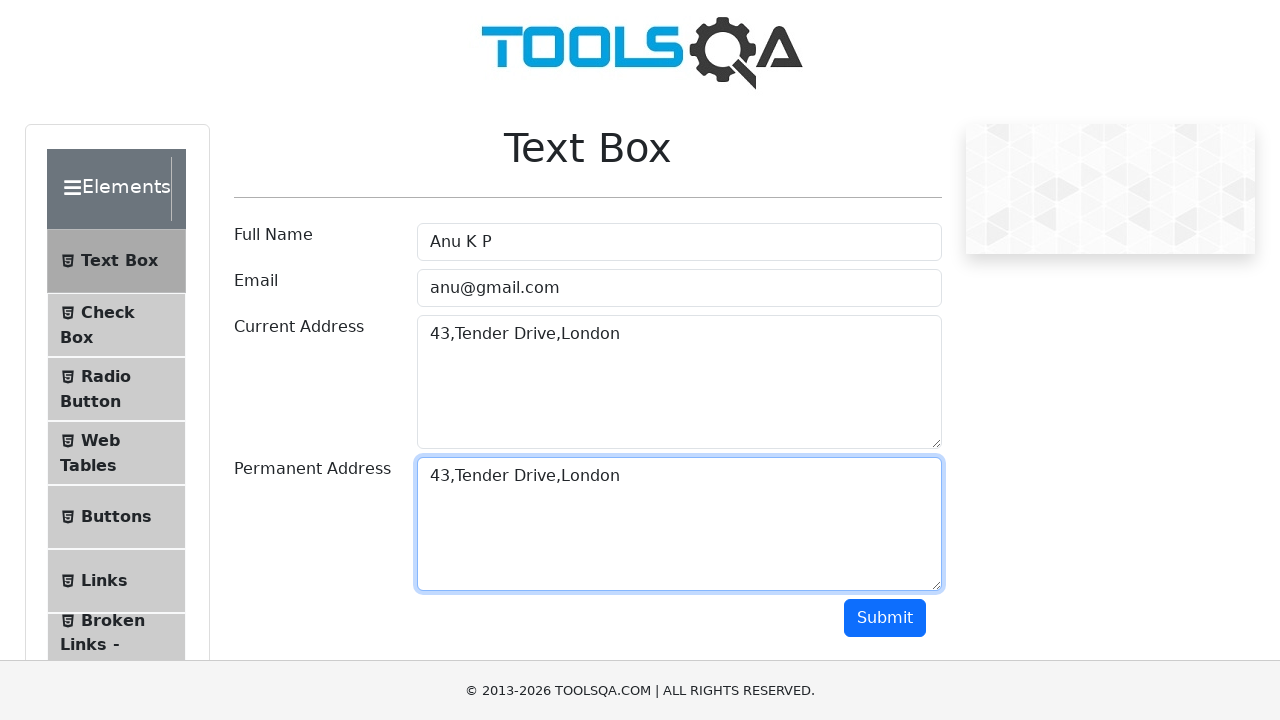

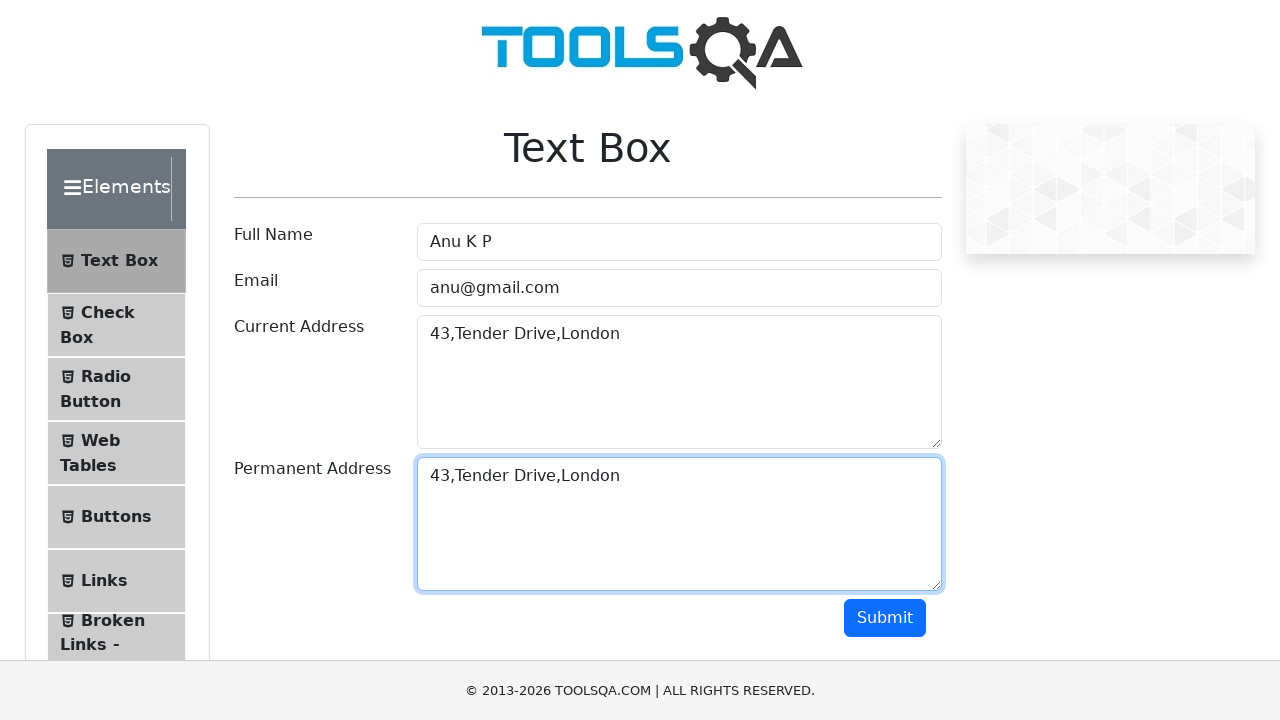